Tests clicking a button with dynamic ID by using CSS selector to locate and click the blue primary button

Starting URL: http://uitestingplayground.com/dynamicid

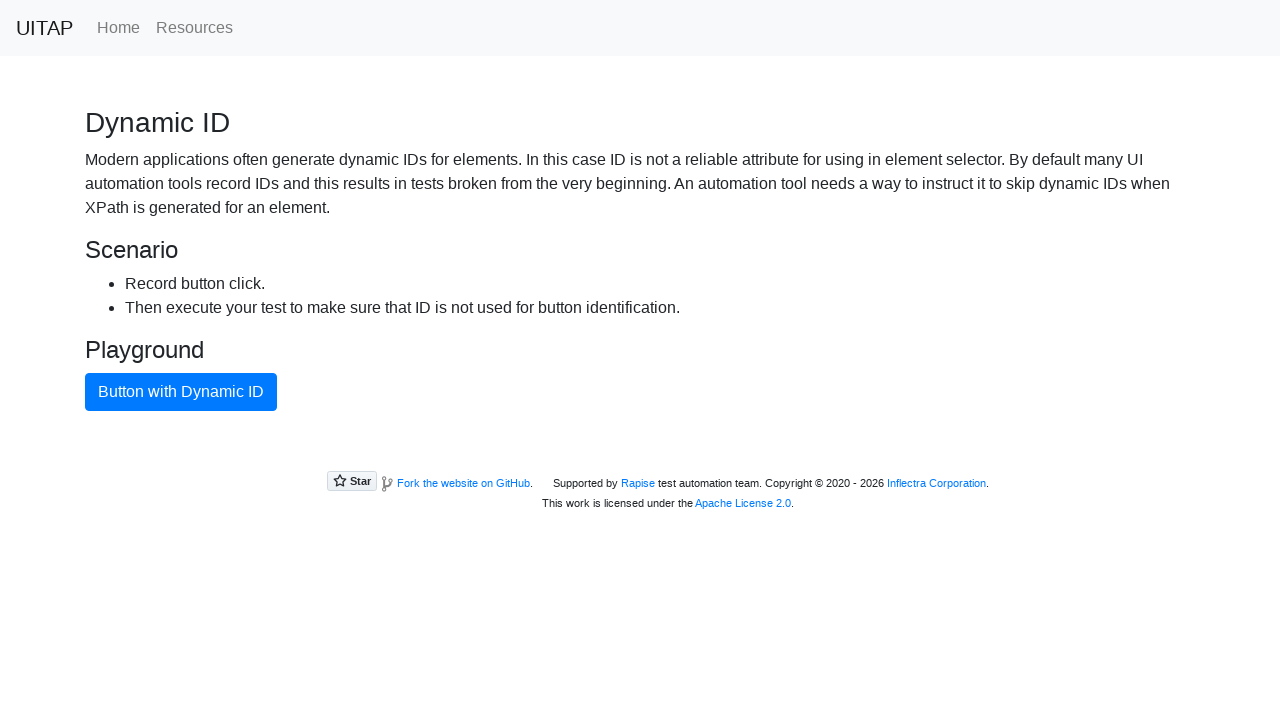

Navigated to Dynamic ID test page
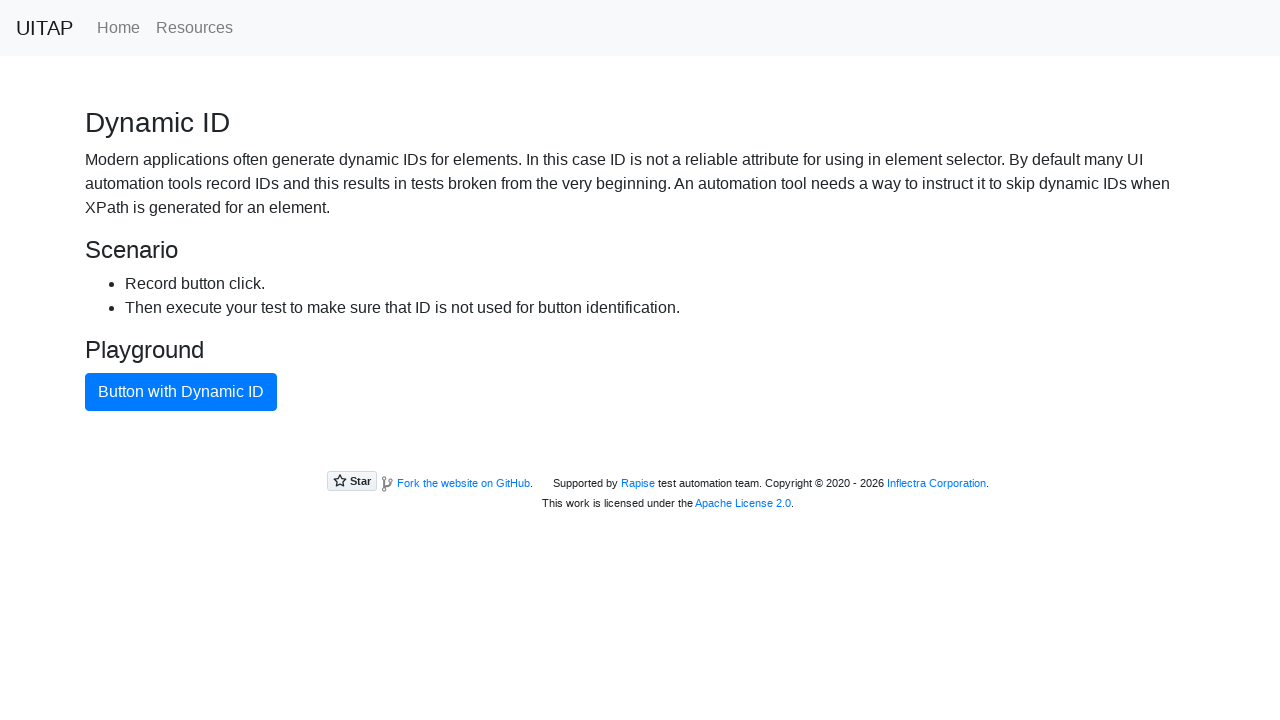

Clicked the blue primary button using CSS selector at (181, 392) on button.btn.btn-primary
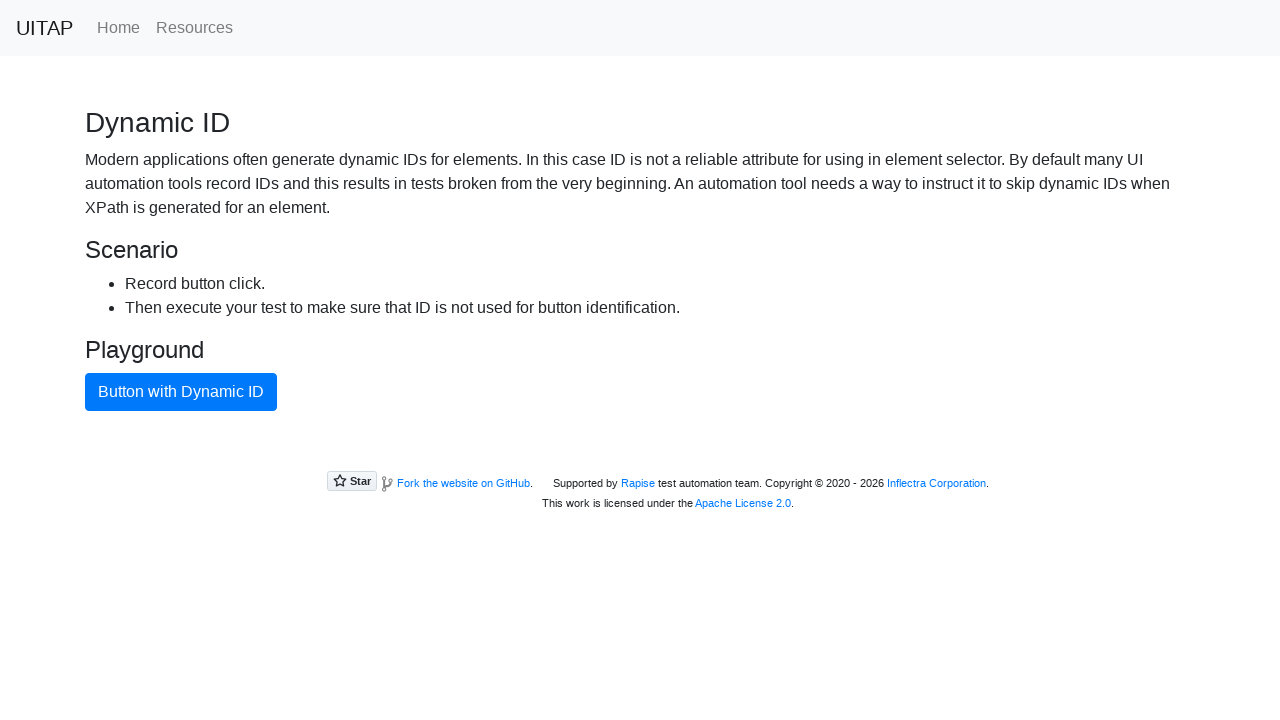

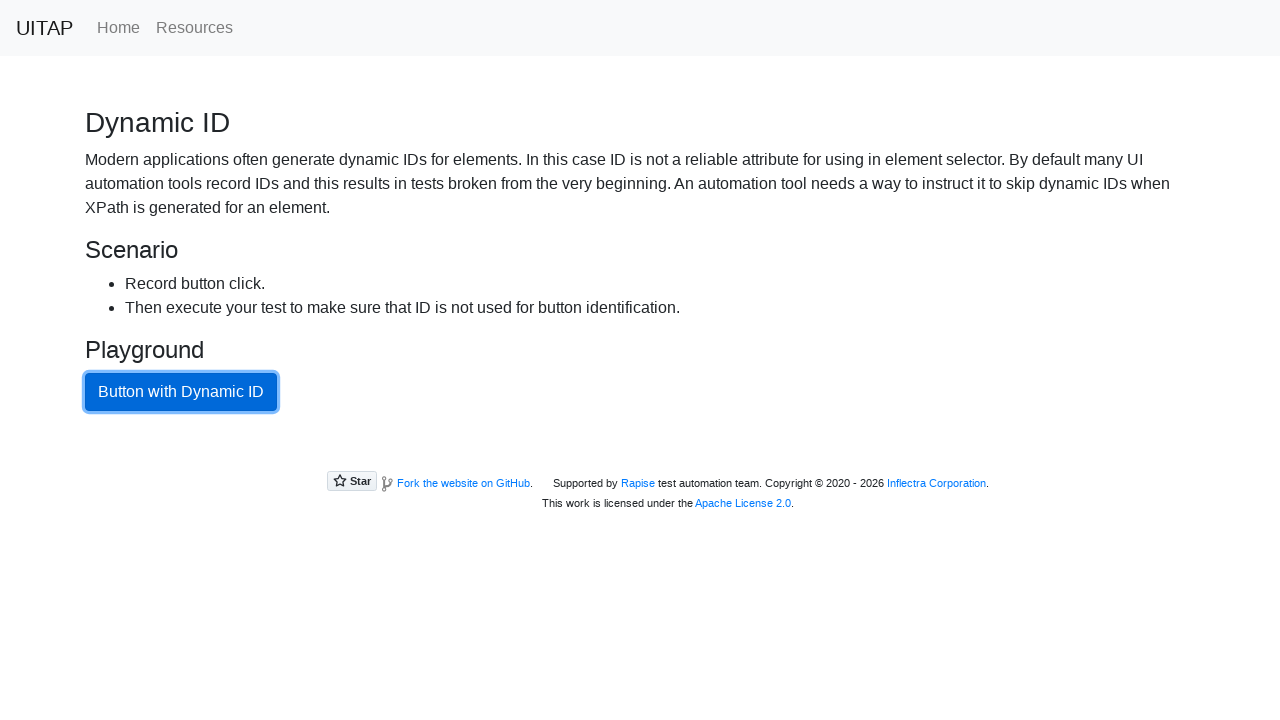